Tests selecting currency from dropdown and extracting all dropdown options on SpiceJet booking page

Starting URL: https://book.spicejet.com/

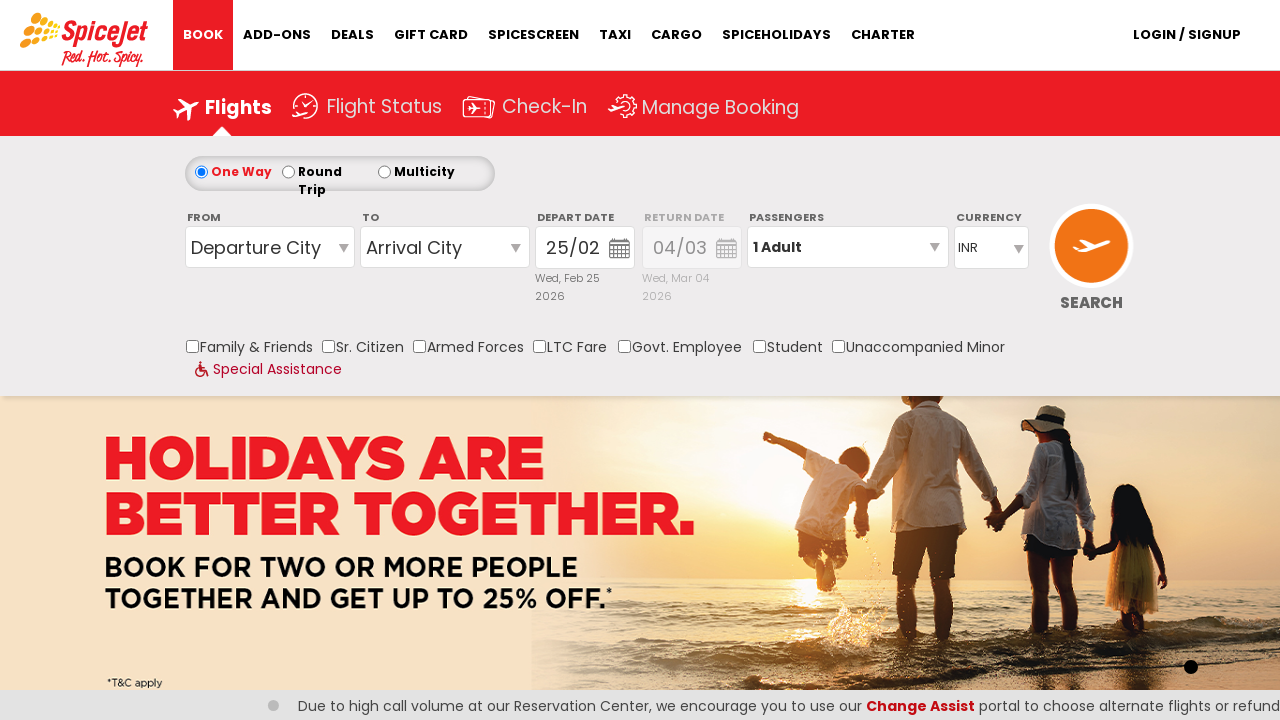

Selected INR currency from currency dropdown on SpiceJet booking page on #ControlGroupSearchView_AvailabilitySearchInputSearchView_DropDownListCurrency
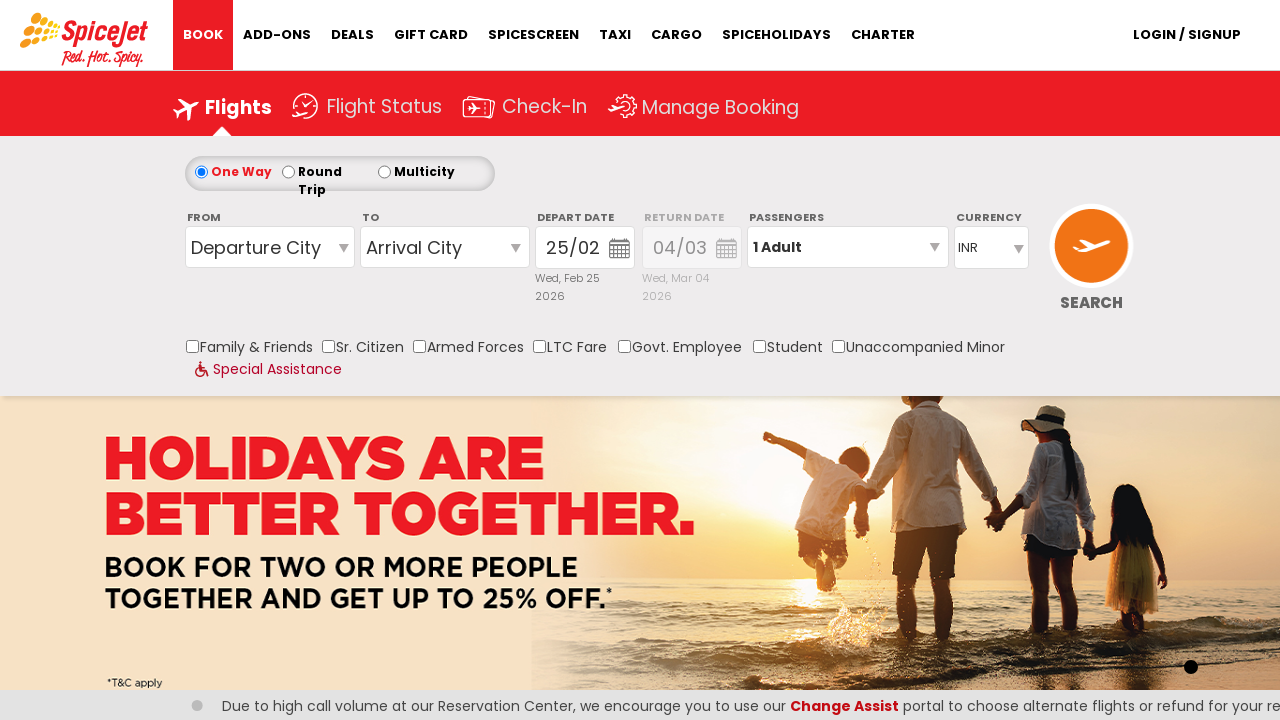

Extracted all available currency options from dropdown
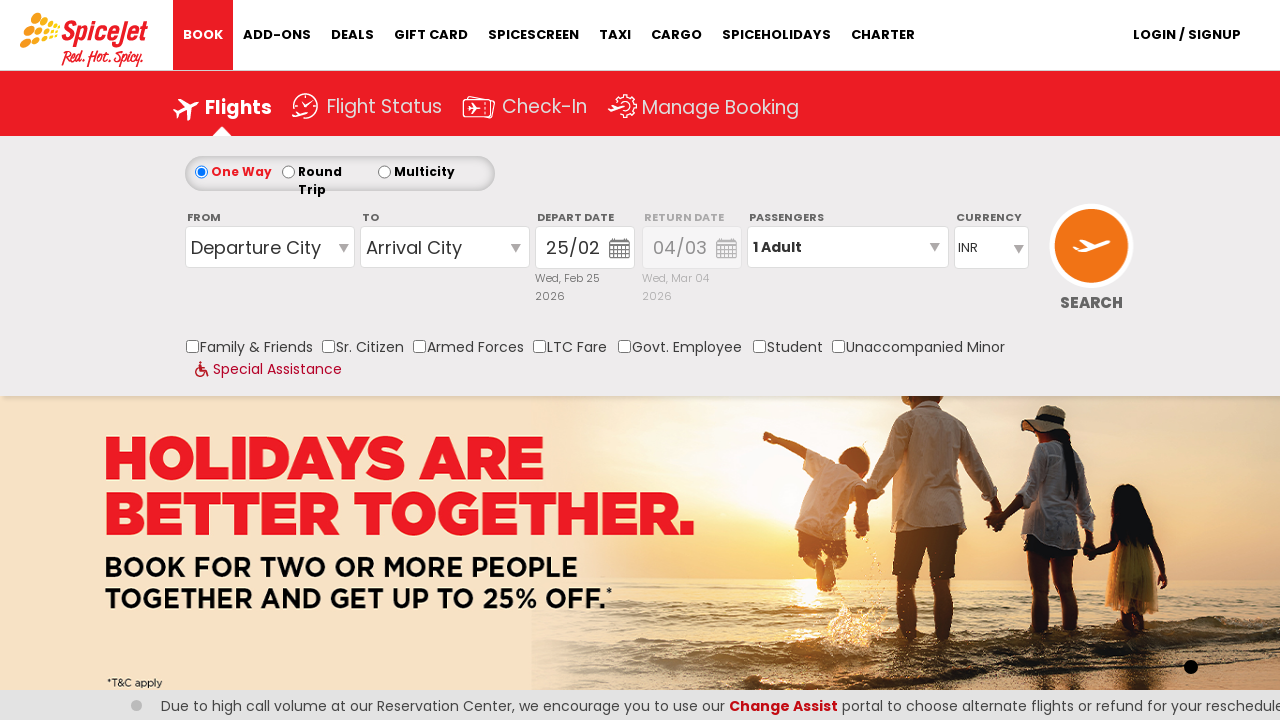

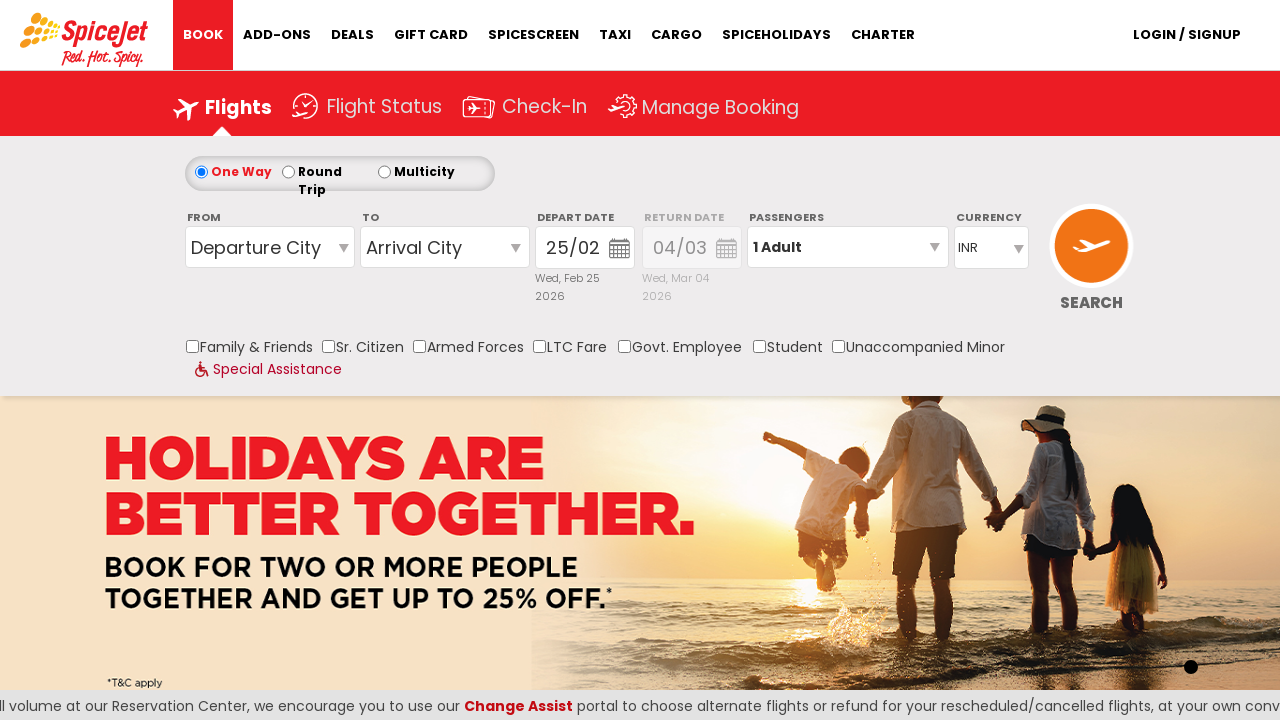